Tests file upload functionality by selecting a file via the file input element and clicking the upload button, then verifying the success message appears.

Starting URL: http://the-internet.herokuapp.com/upload

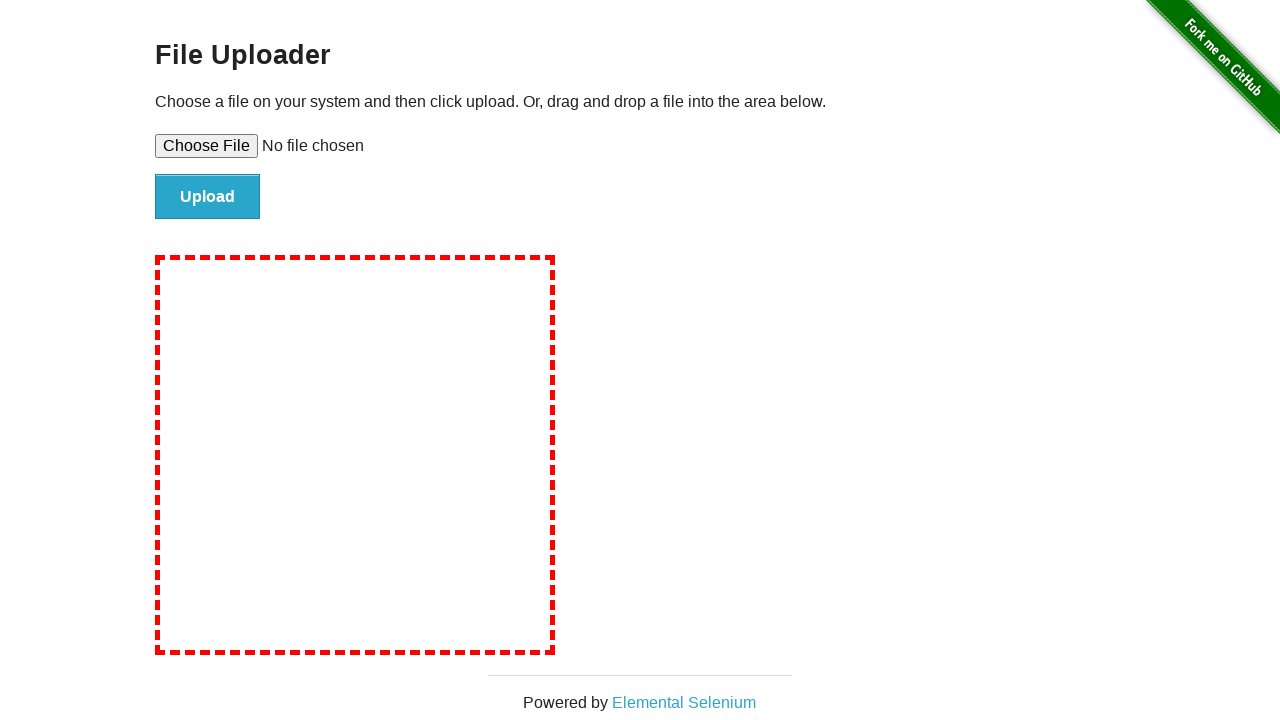

Created temporary test file for upload
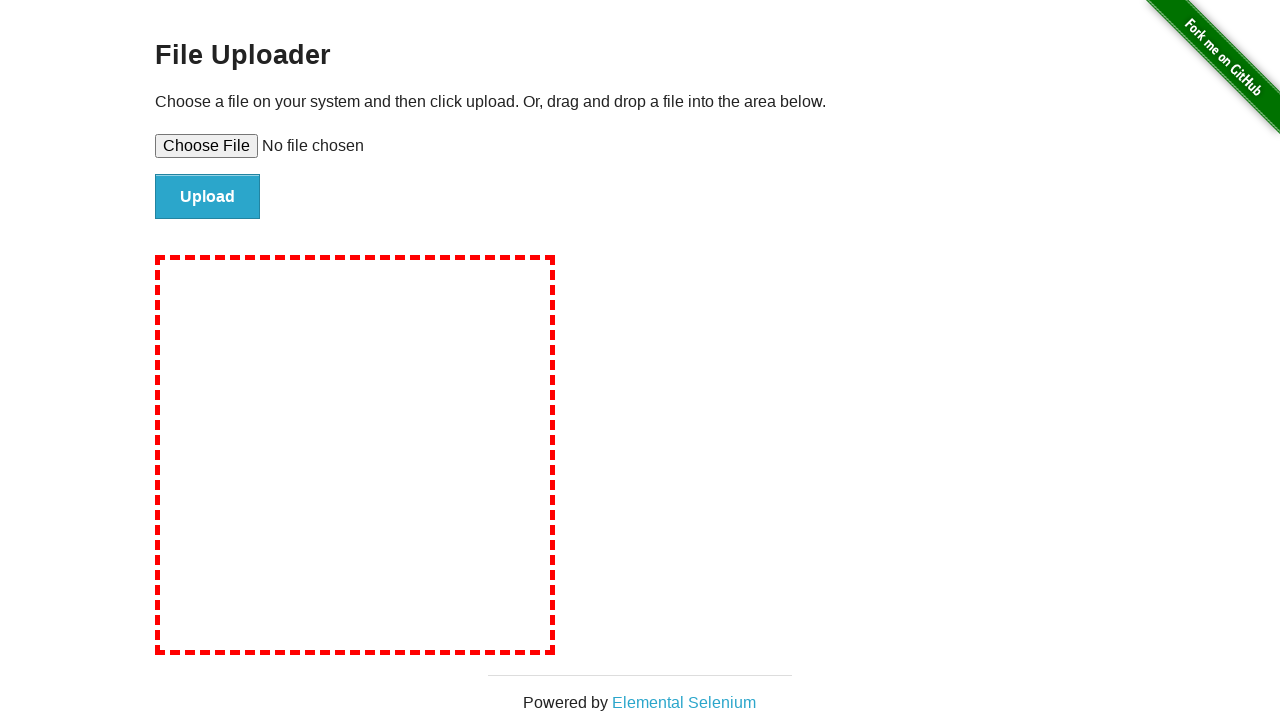

Selected test file via file input element
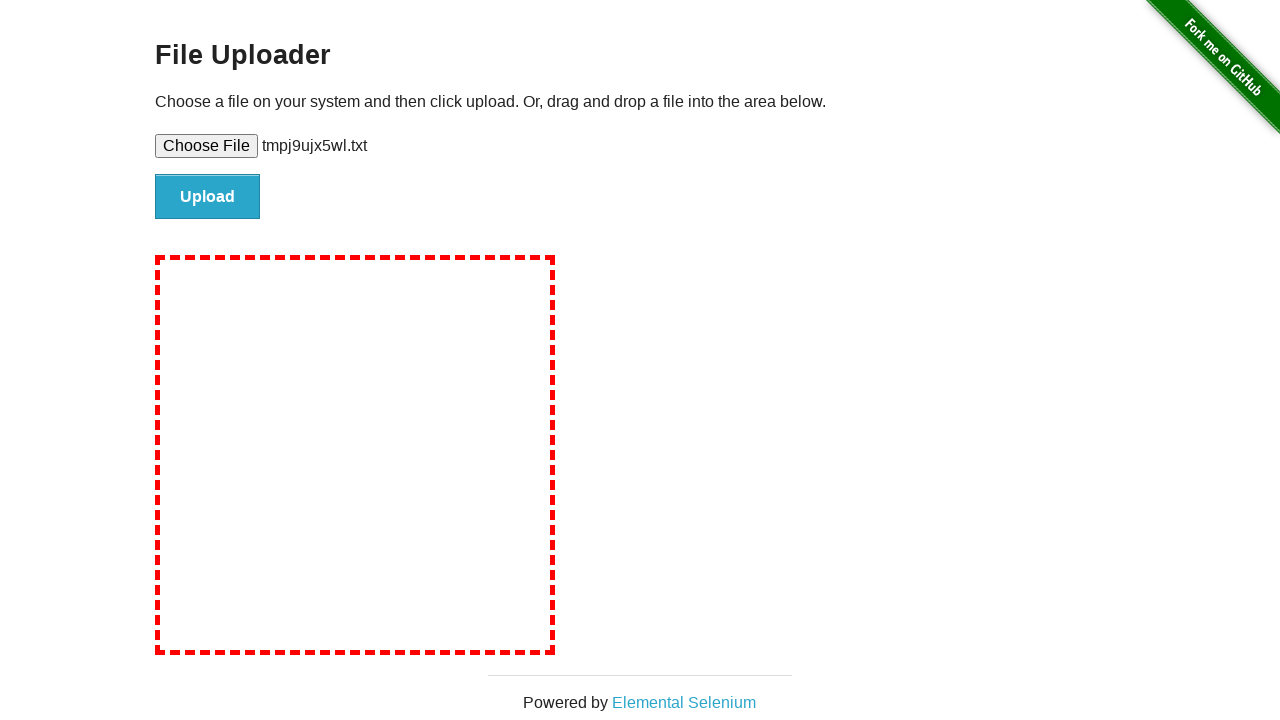

Clicked upload button to submit file at (208, 197) on #file-submit
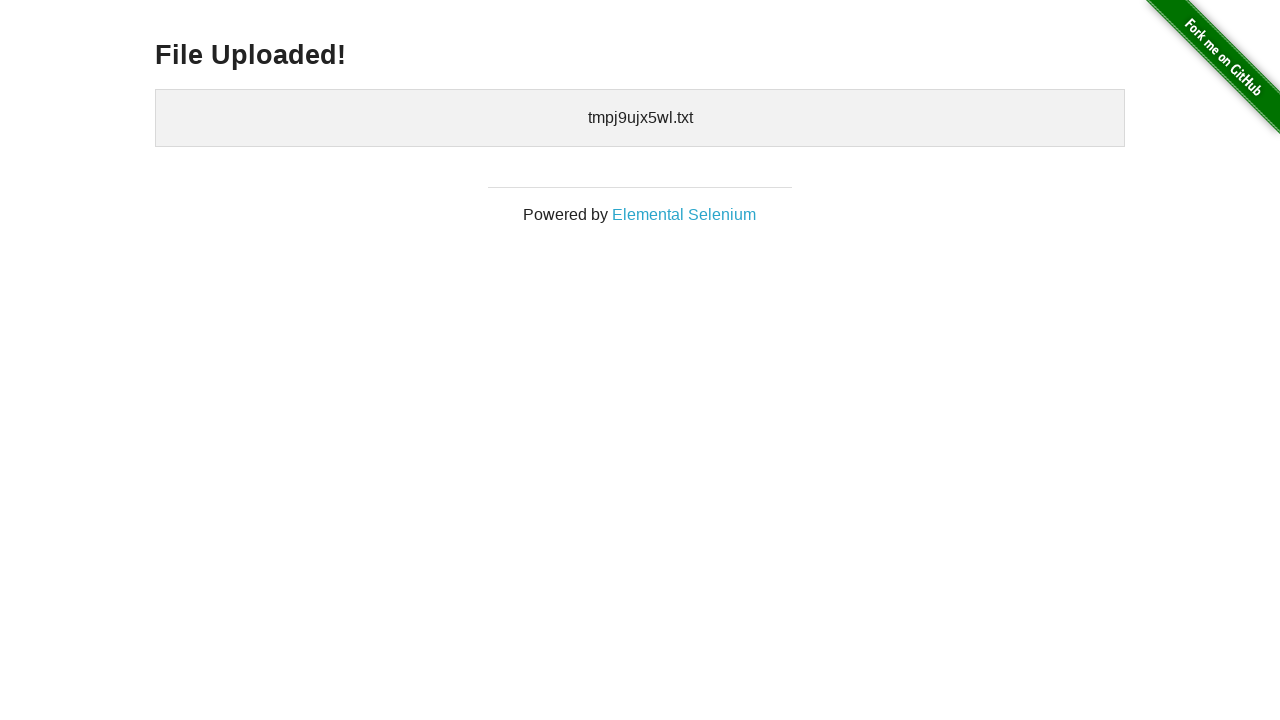

Success message appeared - file upload completed
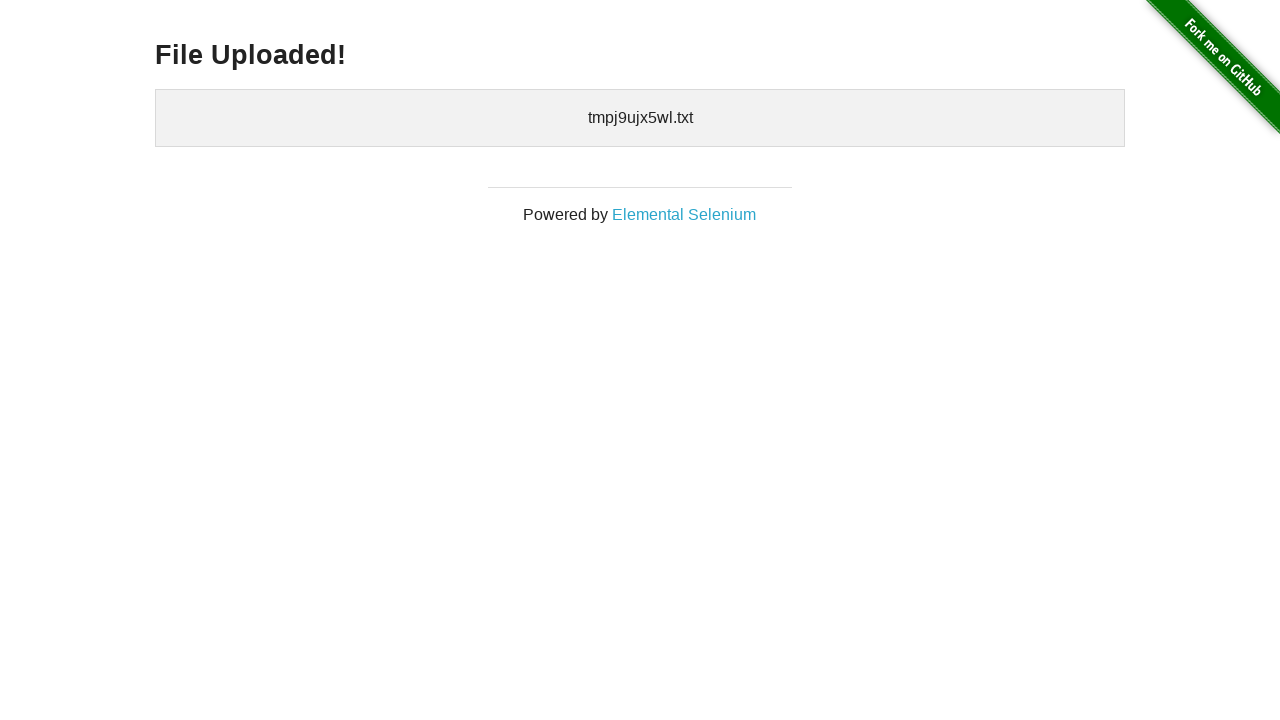

Cleaned up temporary test file
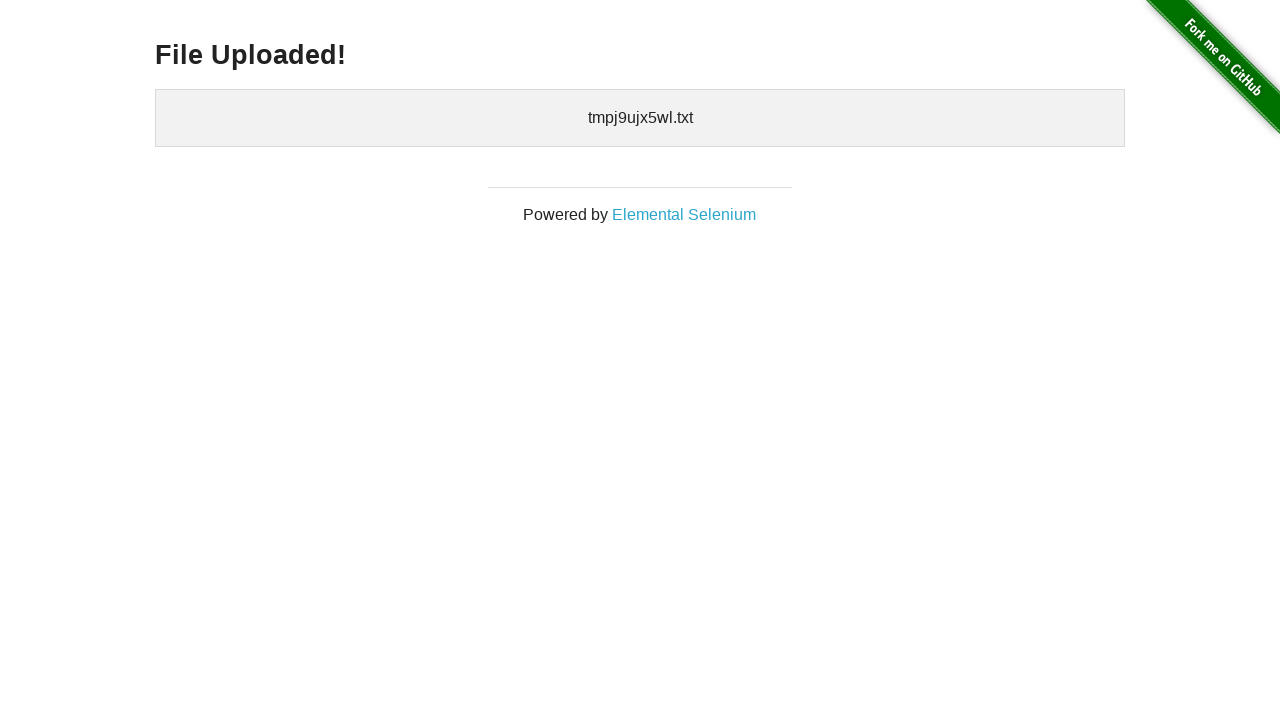

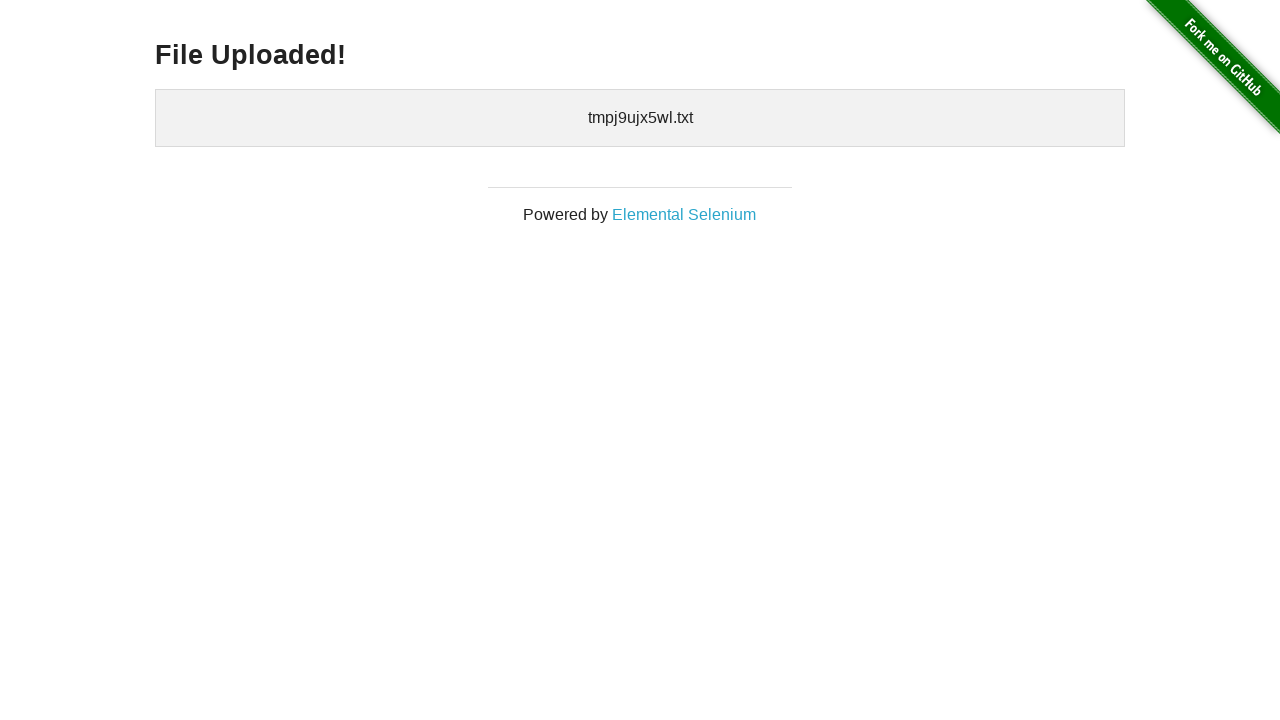